Tests web table pagination functionality by navigating through pages to find and select a specific country (United States) using its checkbox

Starting URL: https://selectorshub.com/xpath-practice-page/

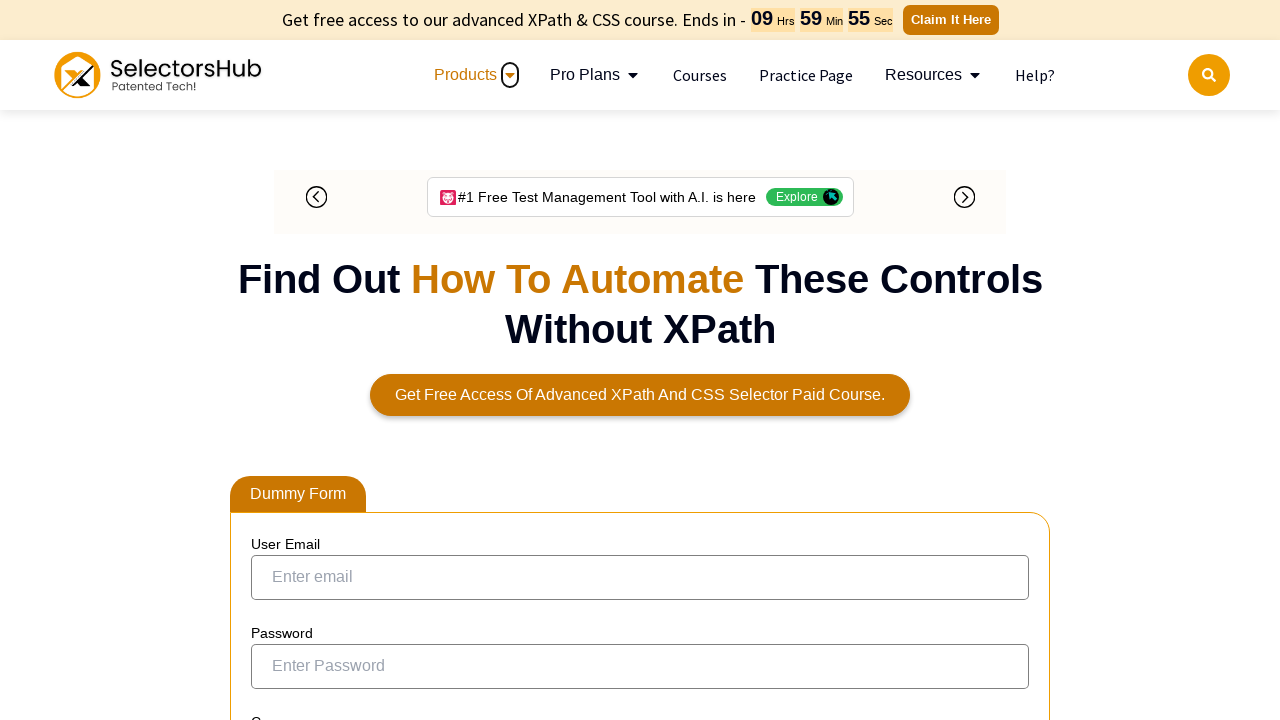

Waited for page to load (3 seconds)
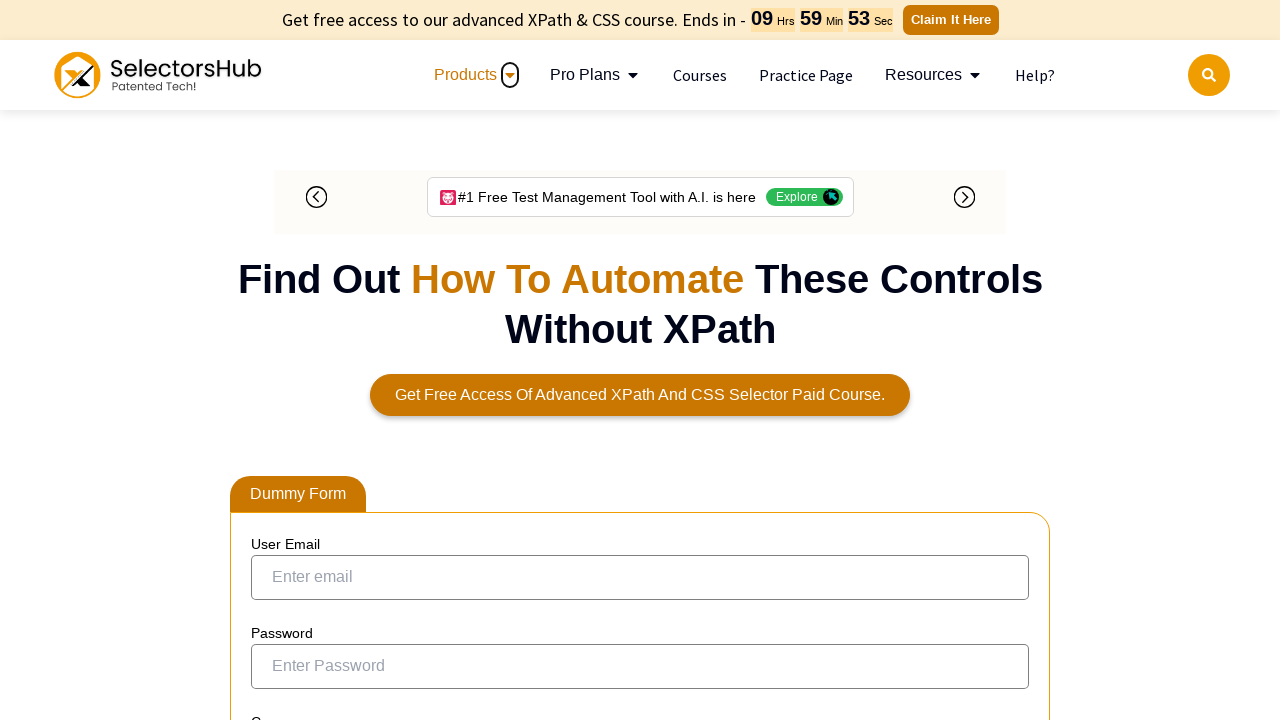

Located all instances of 'United States' on current page
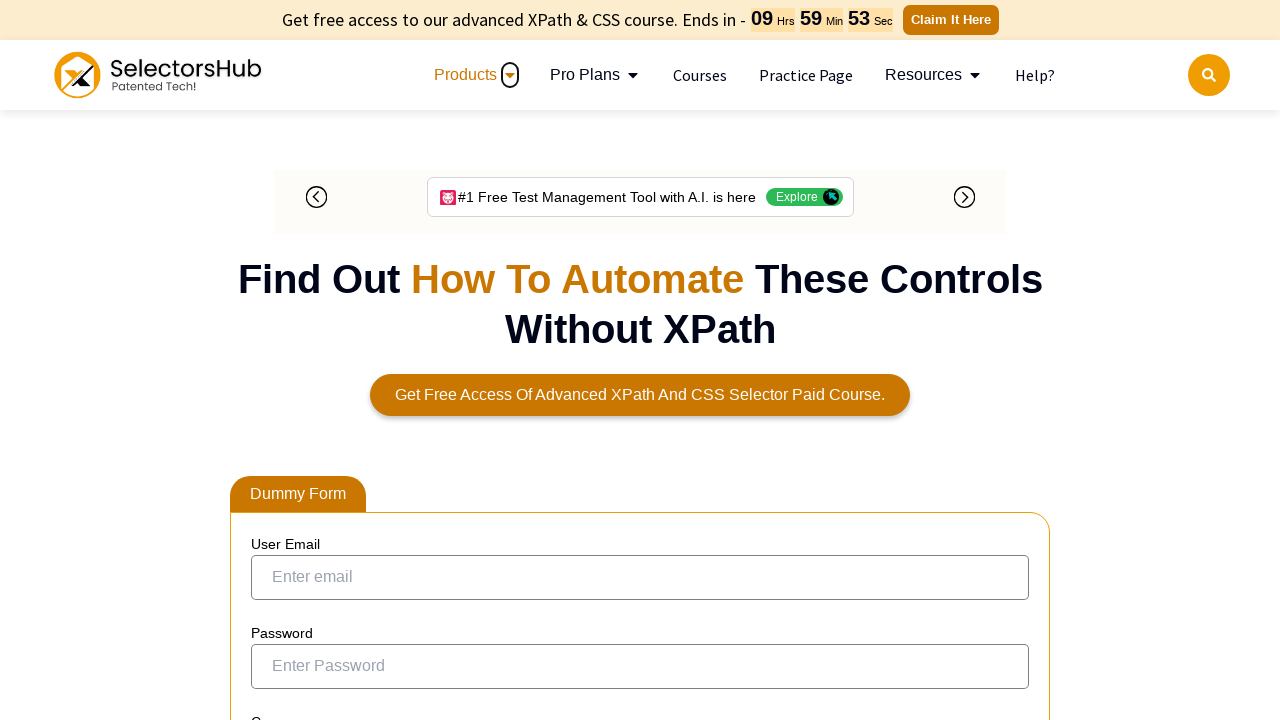

Found 'United States' and clicked its checkbox at (266, 353) on xpath=//td[text()='United States']/preceding-sibling::td/input[@type='checkbox']
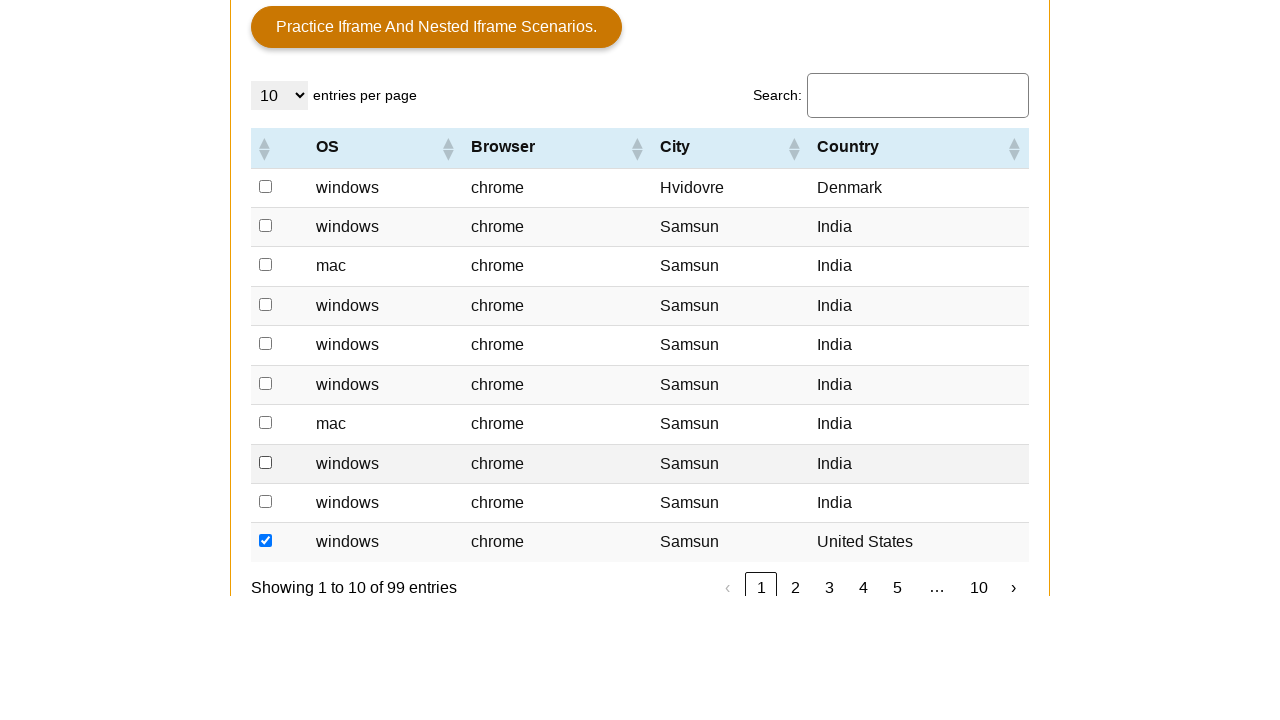

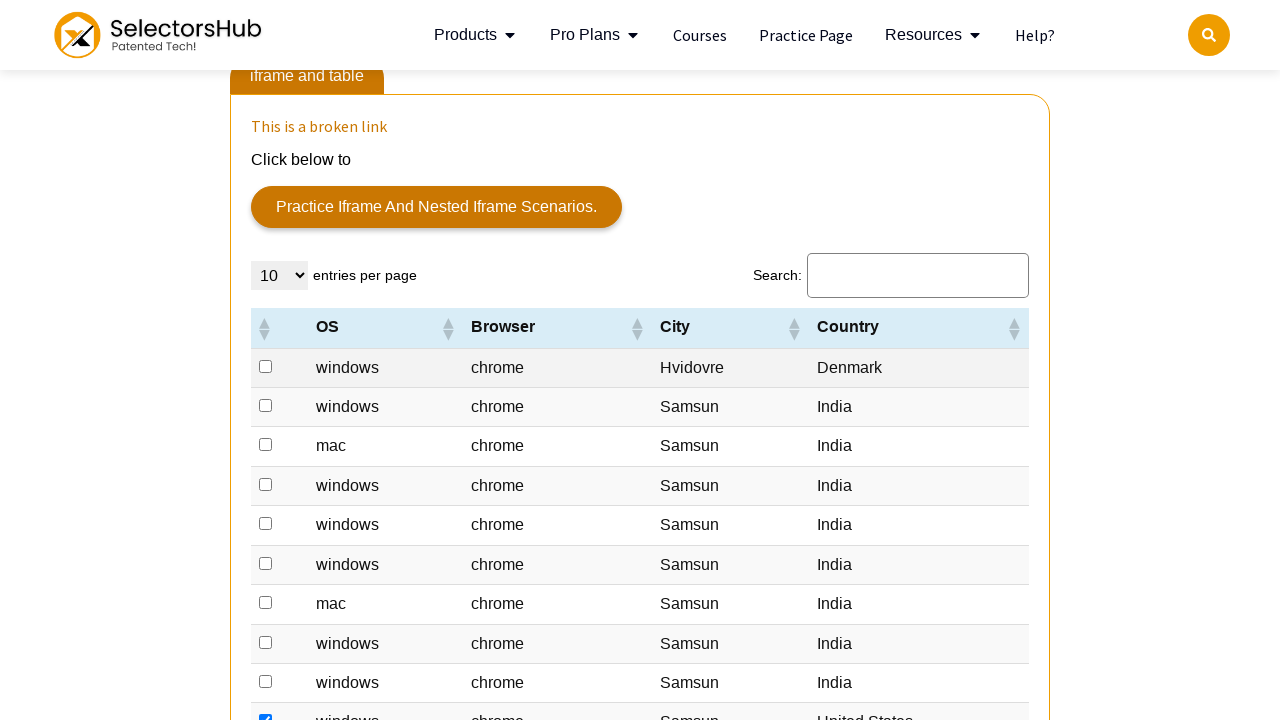